Tests a multi-select dropdown by verifying the presence and absence of specific options (Yellow should exist, Black should not) in the colors dropdown.

Starting URL: https://testautomationpractice.blogspot.com/

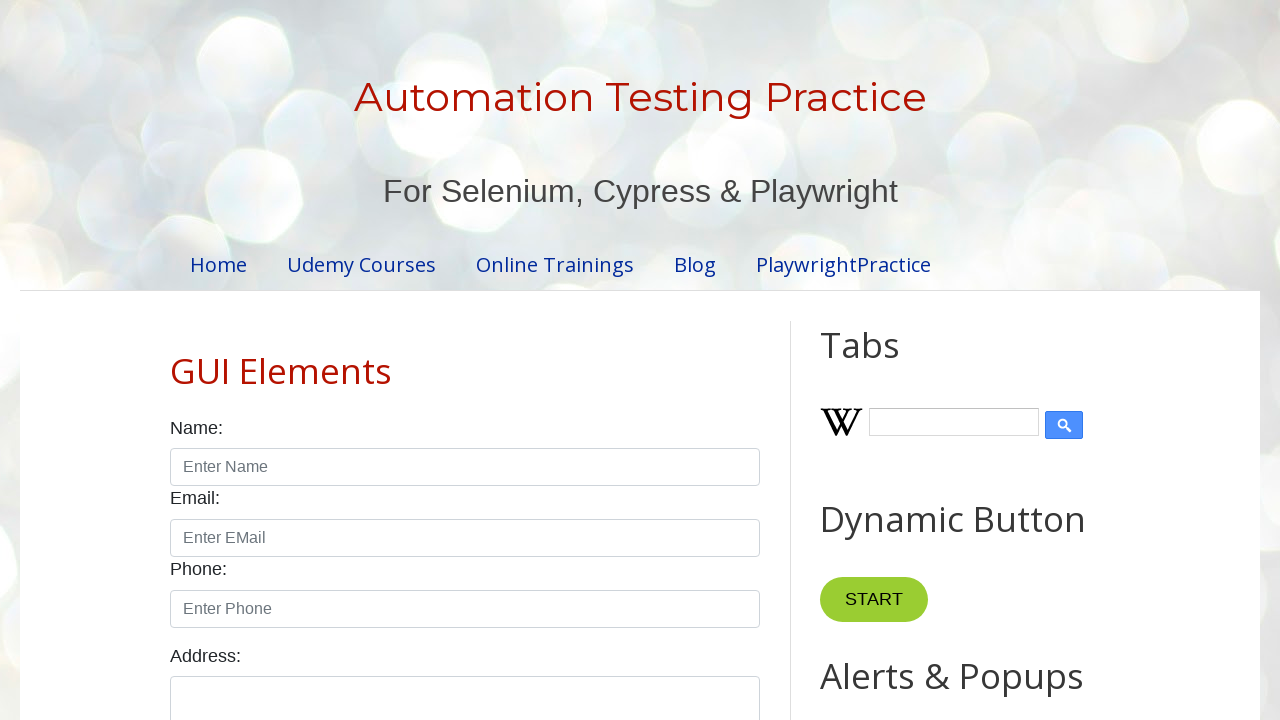

Navigated to test automation practice website
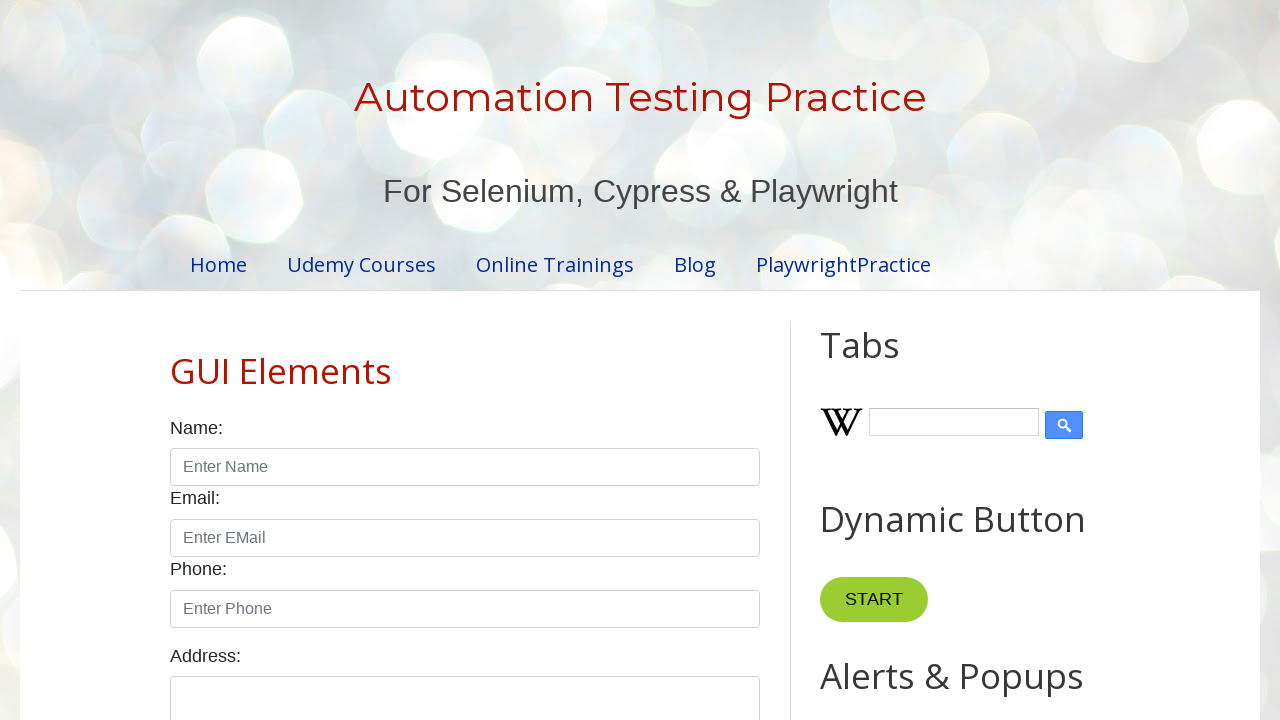

Retrieved text content from colors dropdown
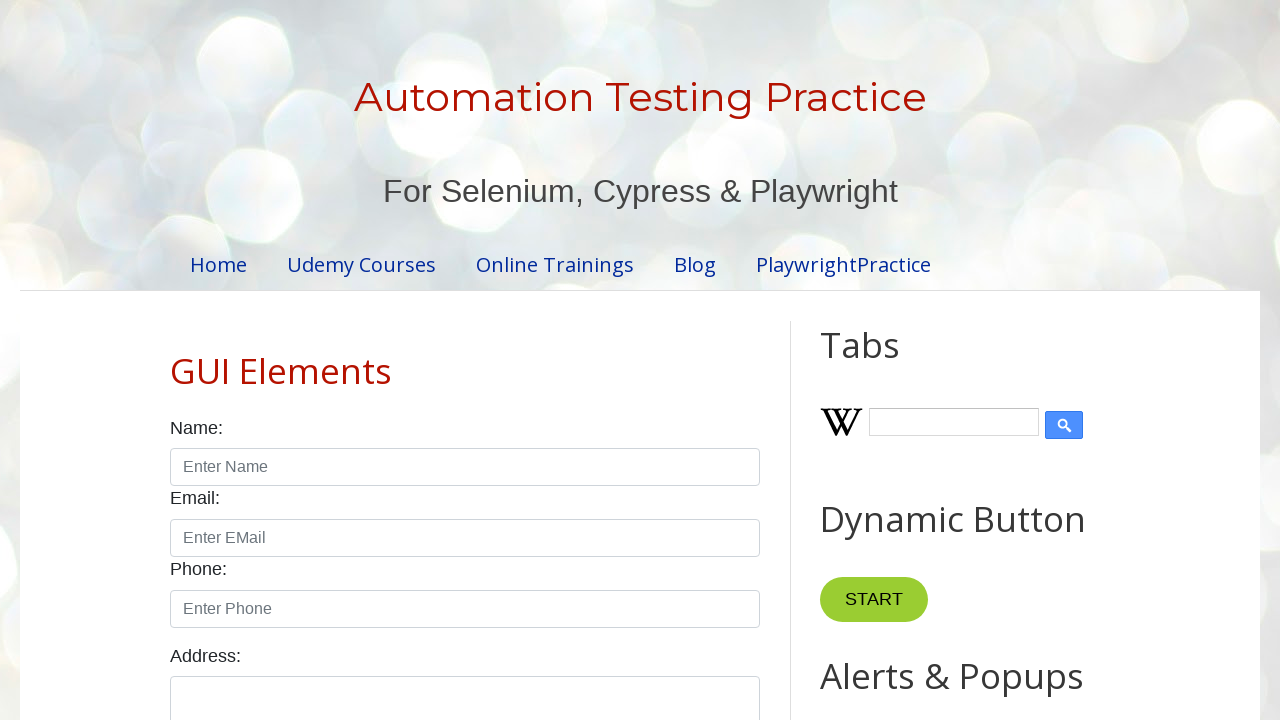

Verified that 'Yellow' is present in dropdown options
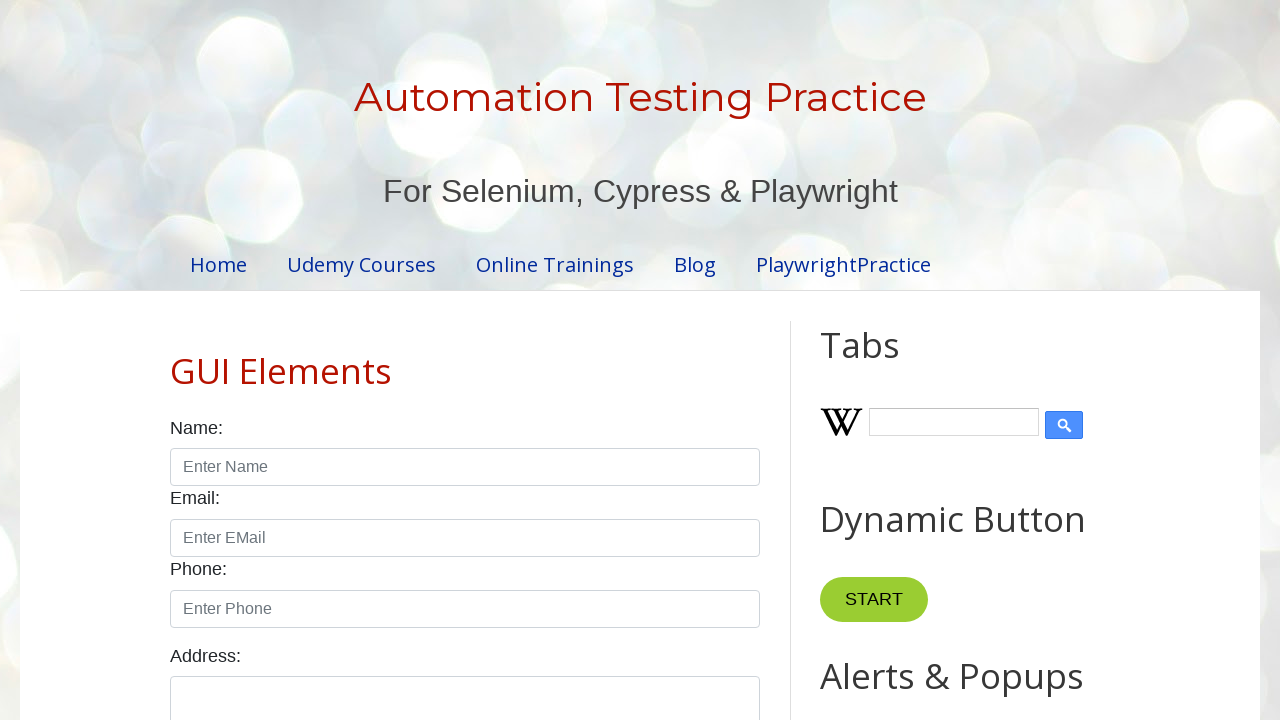

Verified that 'Black' is NOT present in dropdown options
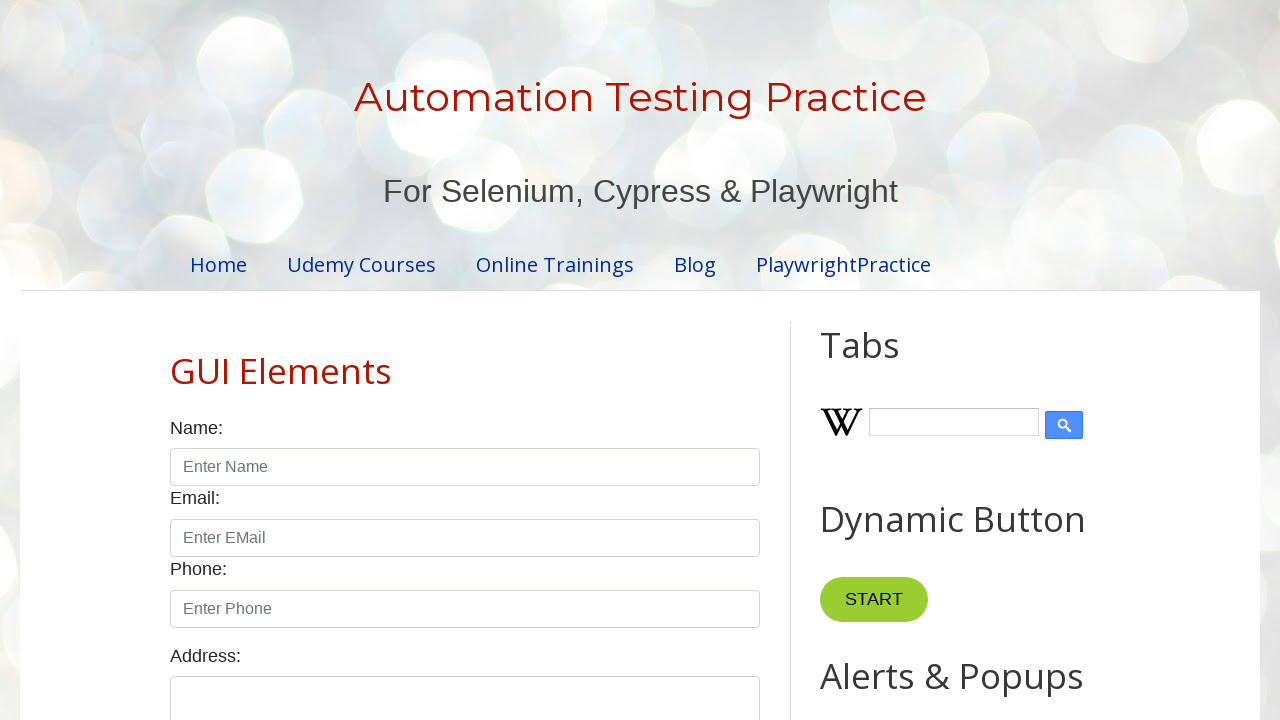

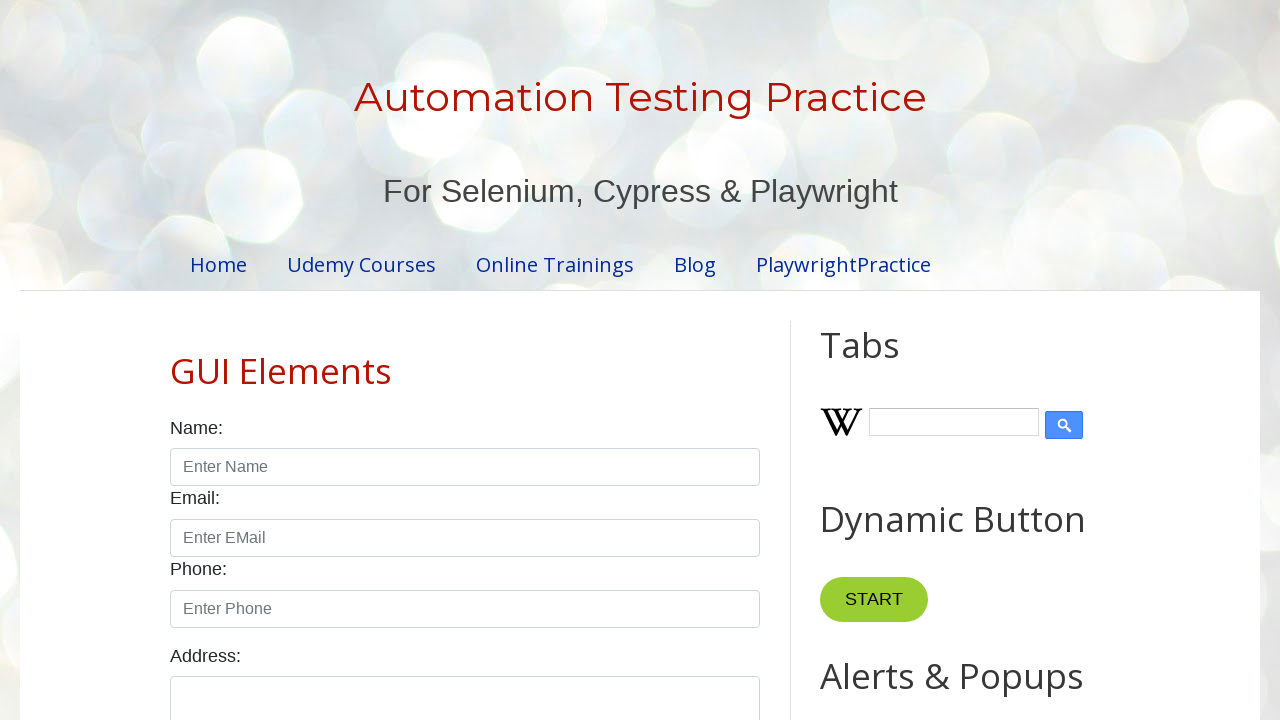